Tests infinite scroll by continuously scrolling down the page using scrollIntoView method

Starting URL: https://the-internet.herokuapp.com

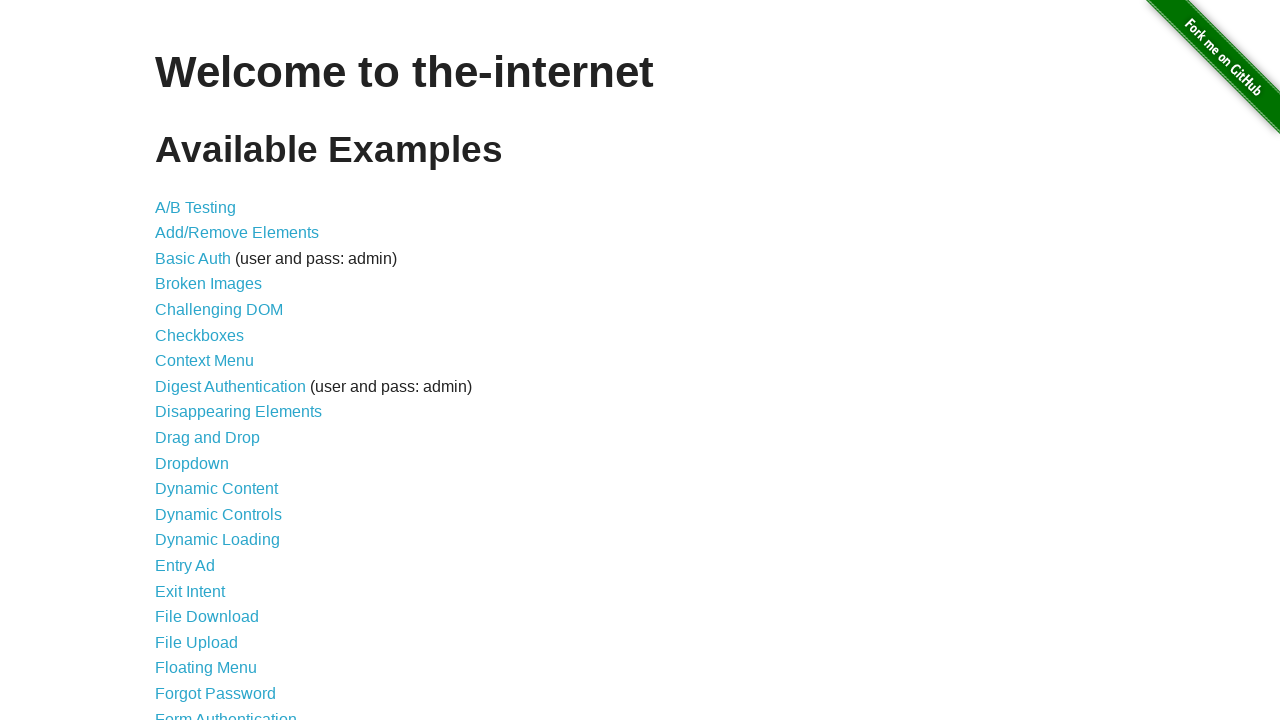

Clicked on Infinite Scroll link at (201, 360) on internal:role=link[name="Infinite Scroll"i]
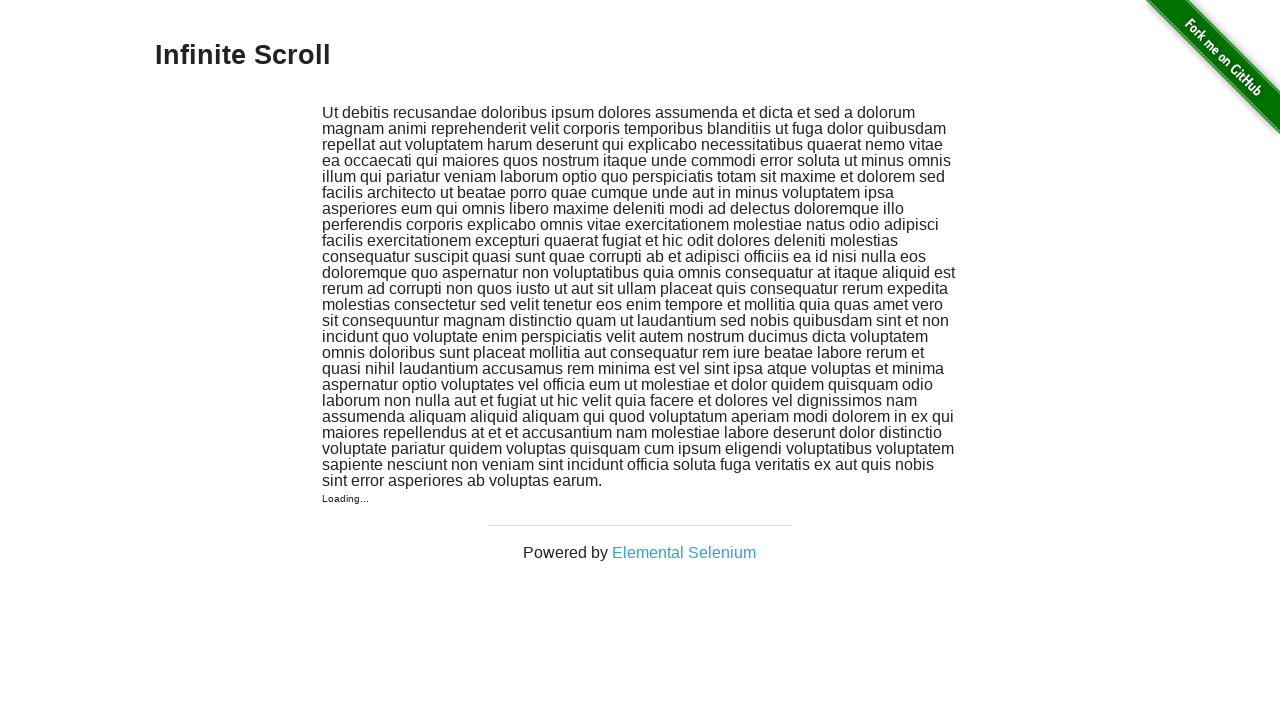

Page load state completed
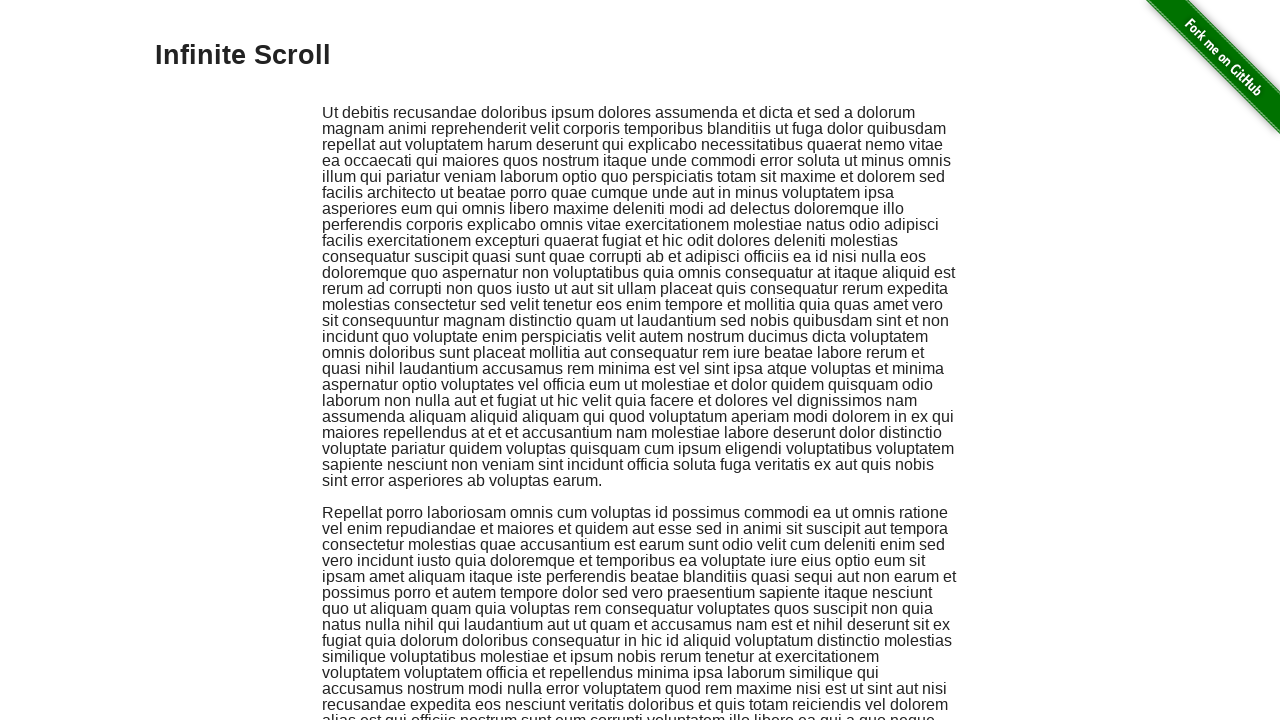

Infinite Scroll page header is visible
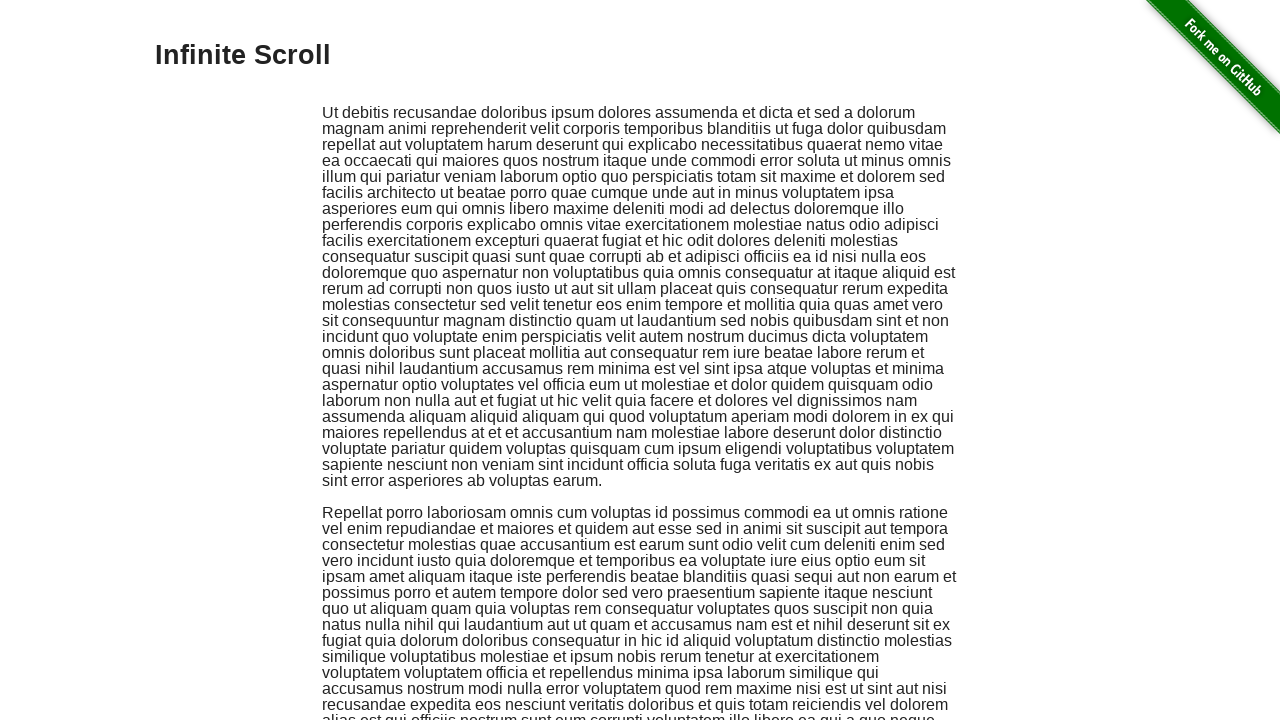

Hovered over Infinite Scroll header at (640, 56) on xpath=//h3[text()='Infinite Scroll']
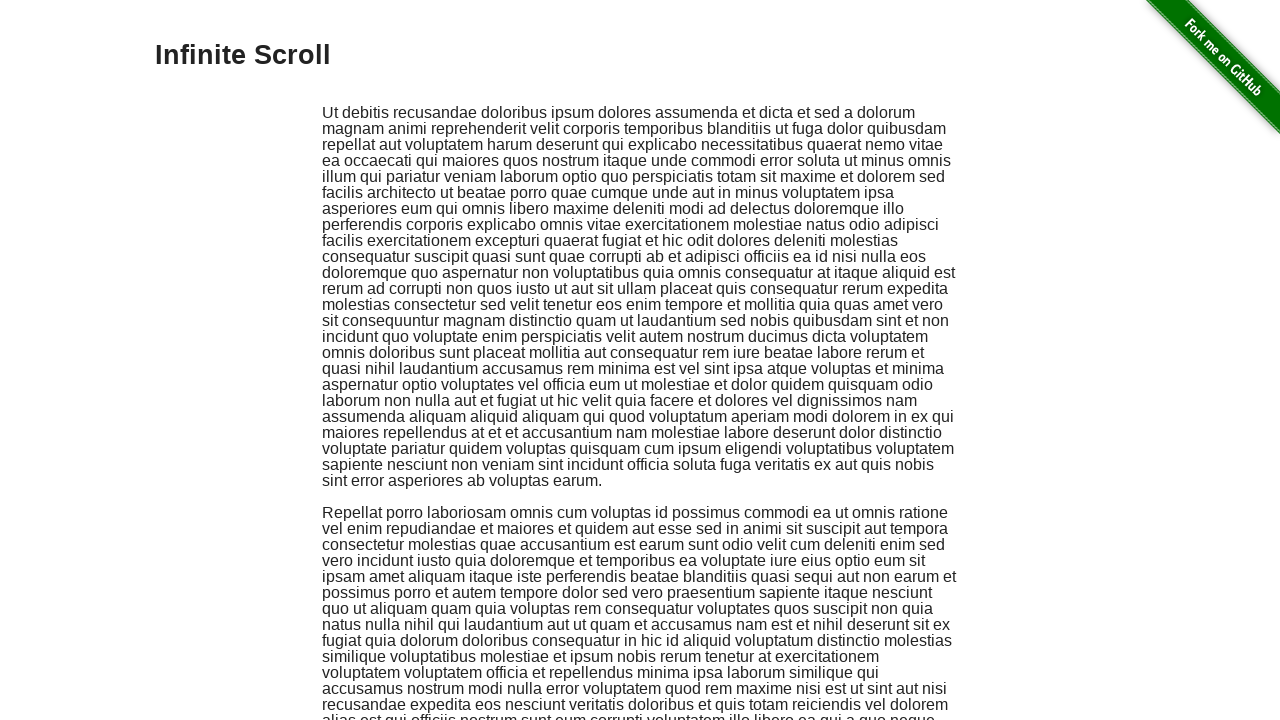

Scrolled page footer into view (iteration 1)
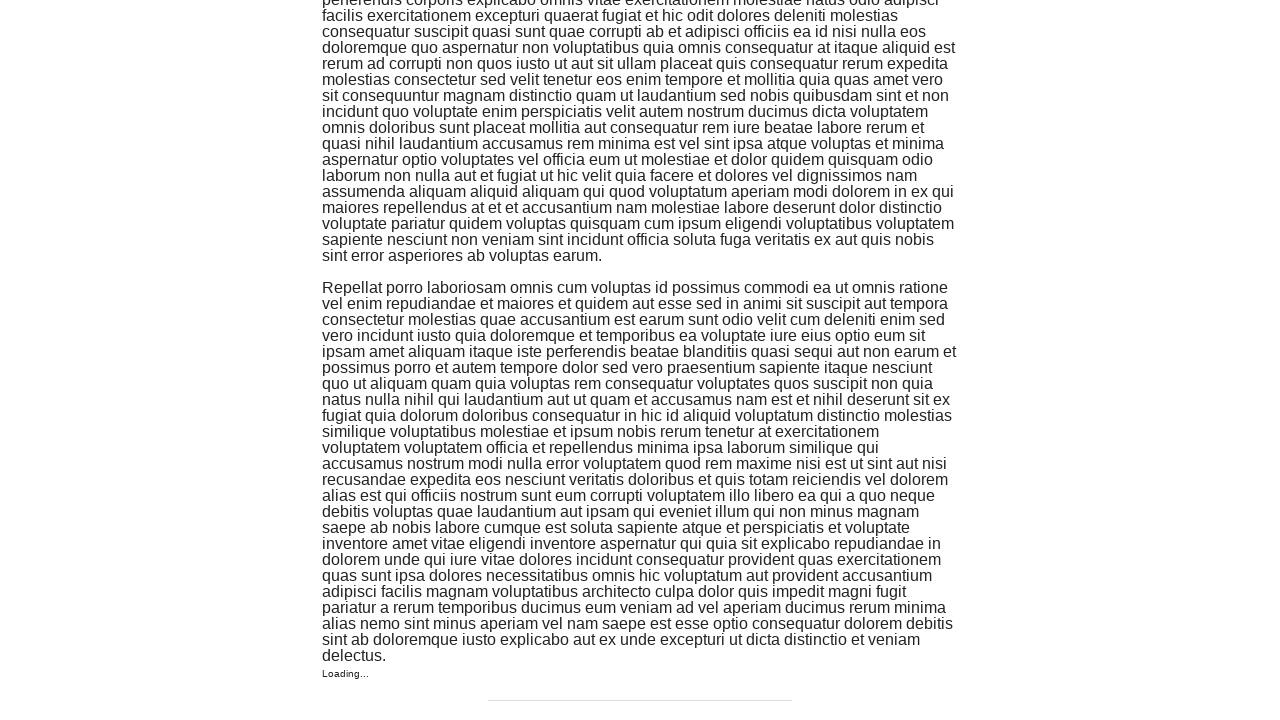

Waited 1 second for new content to load (iteration 1)
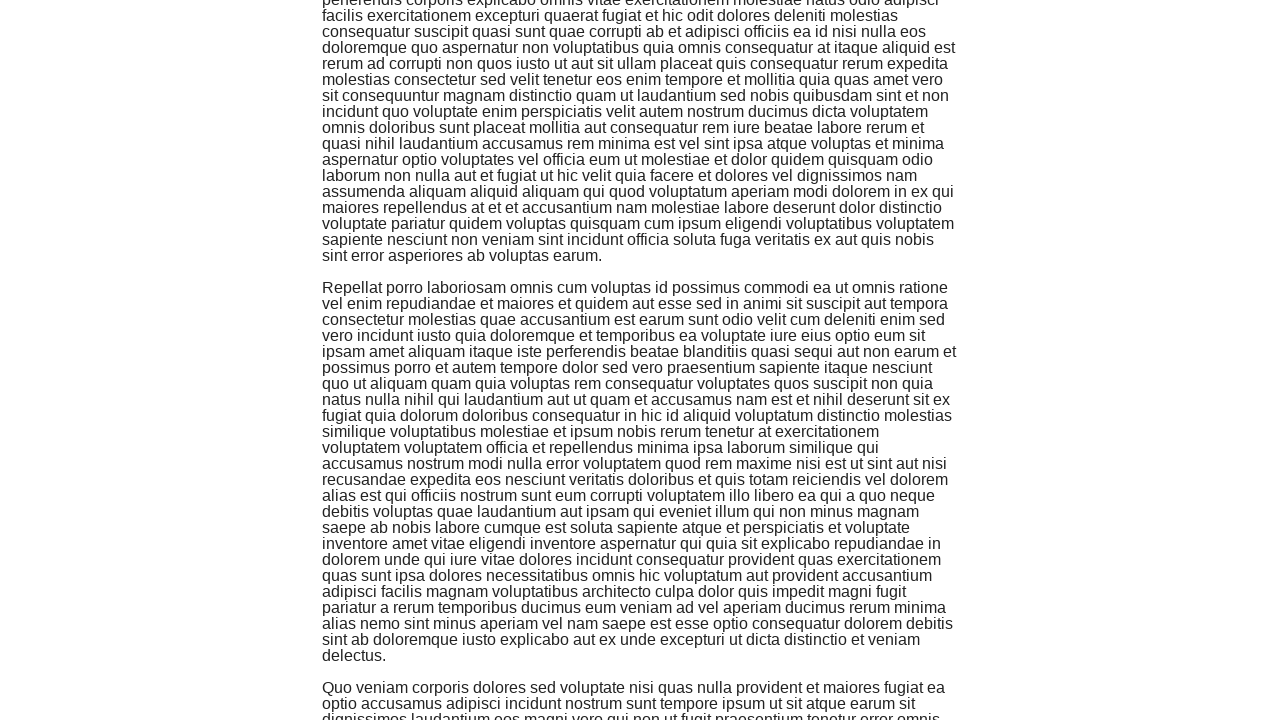

Scrolled page footer into view (iteration 2)
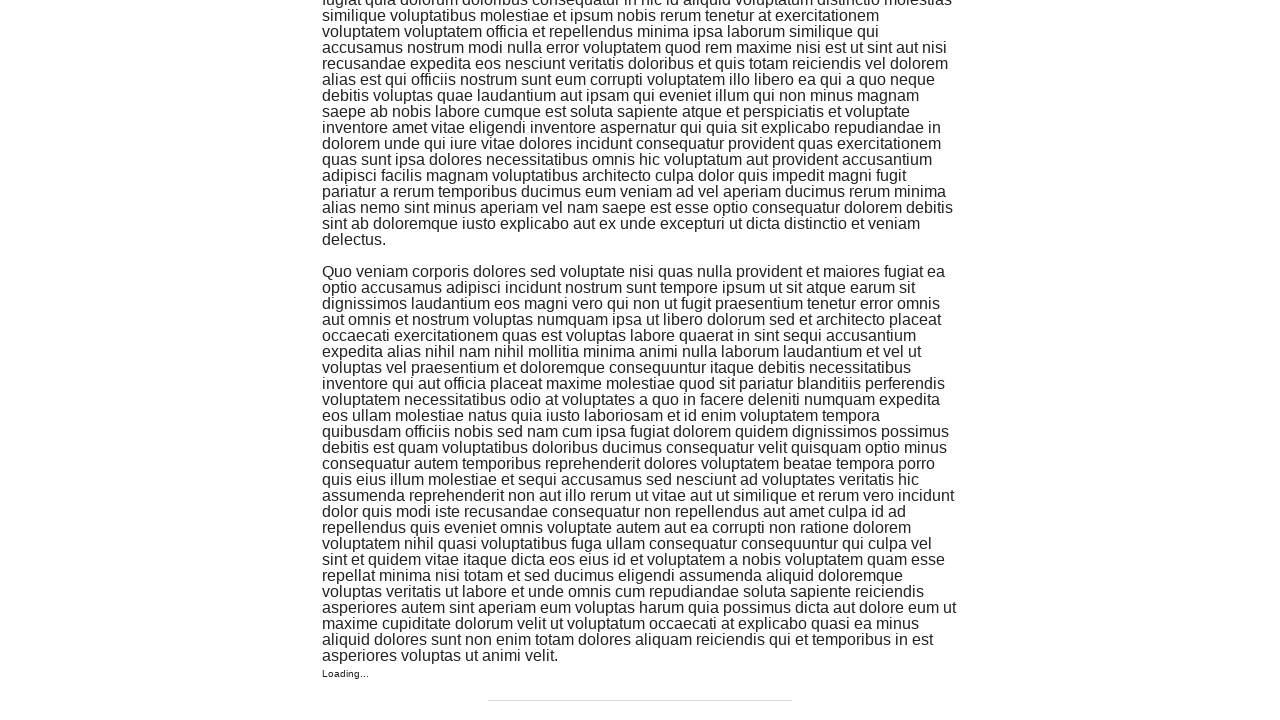

Waited 1 second for new content to load (iteration 2)
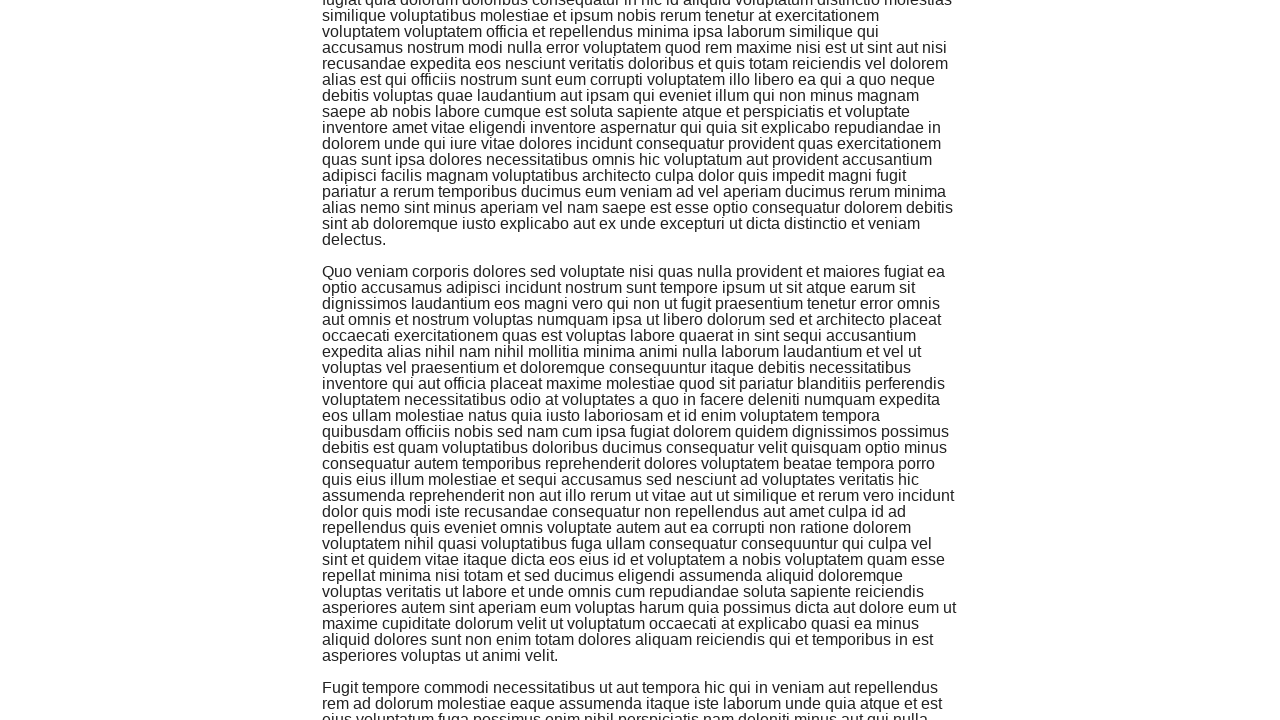

Scrolled page footer into view (iteration 3)
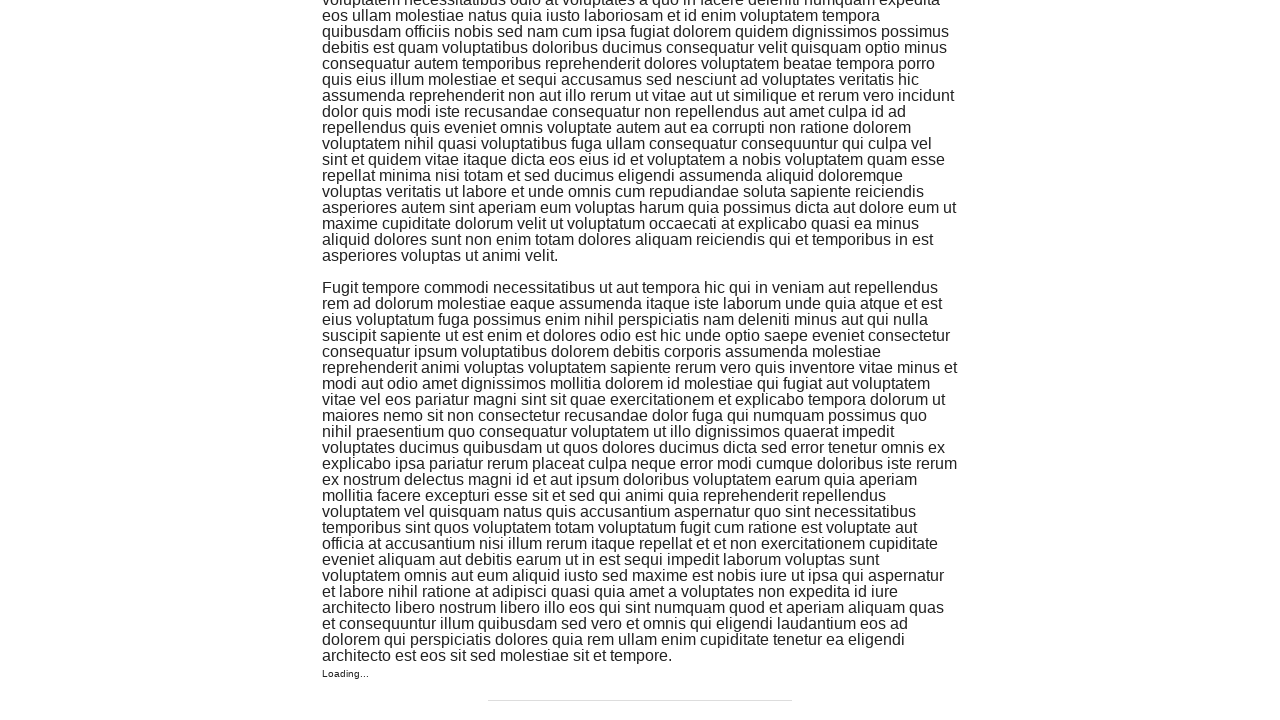

Waited 1 second for new content to load (iteration 3)
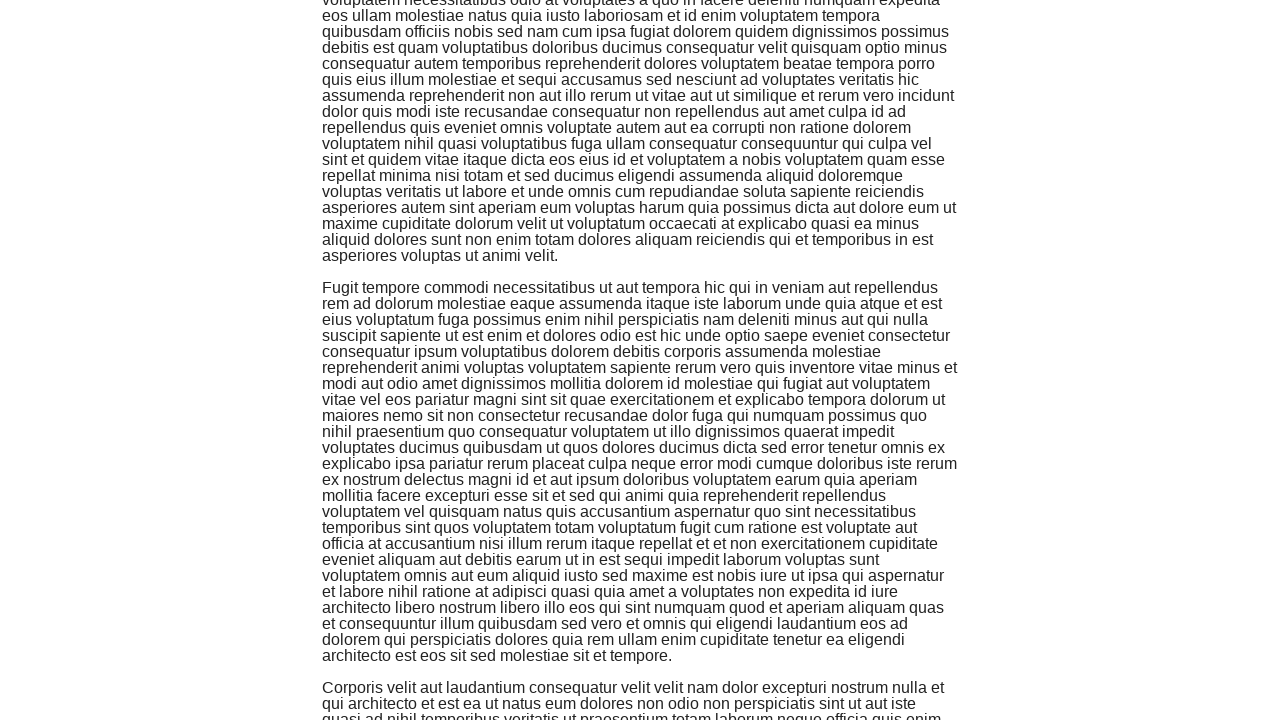

Scrolled page footer into view (iteration 4)
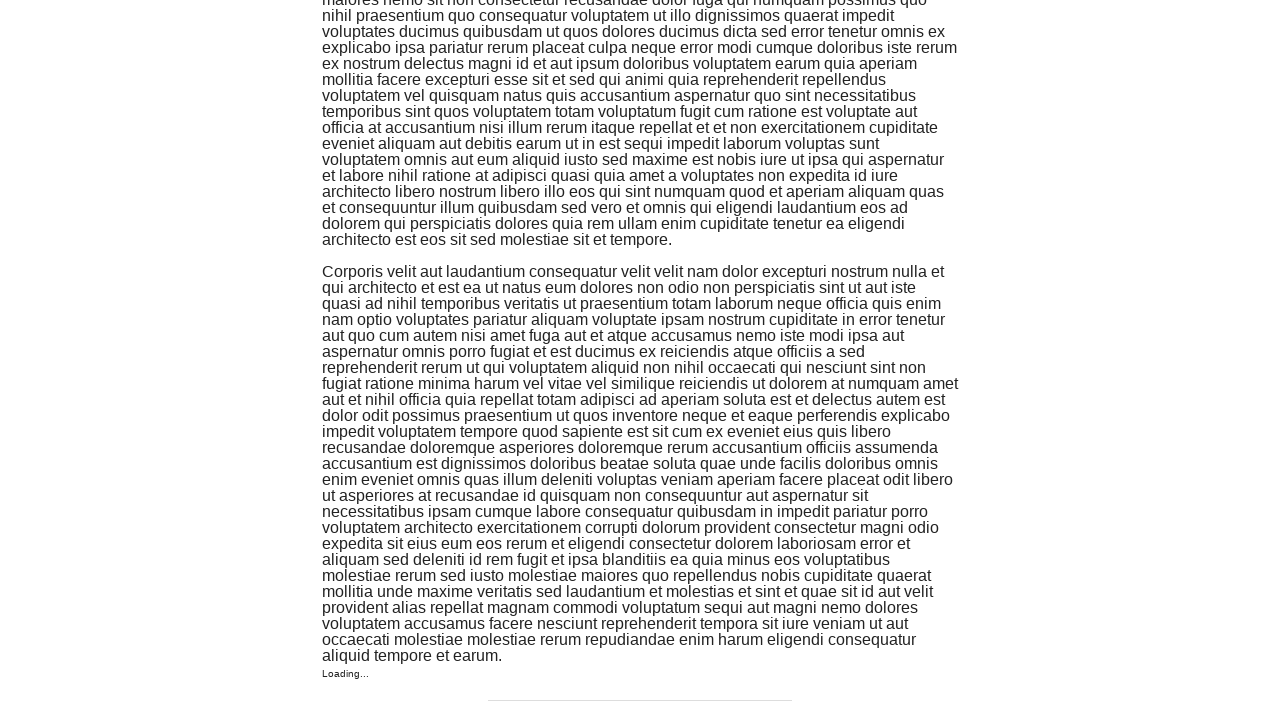

Waited 1 second for new content to load (iteration 4)
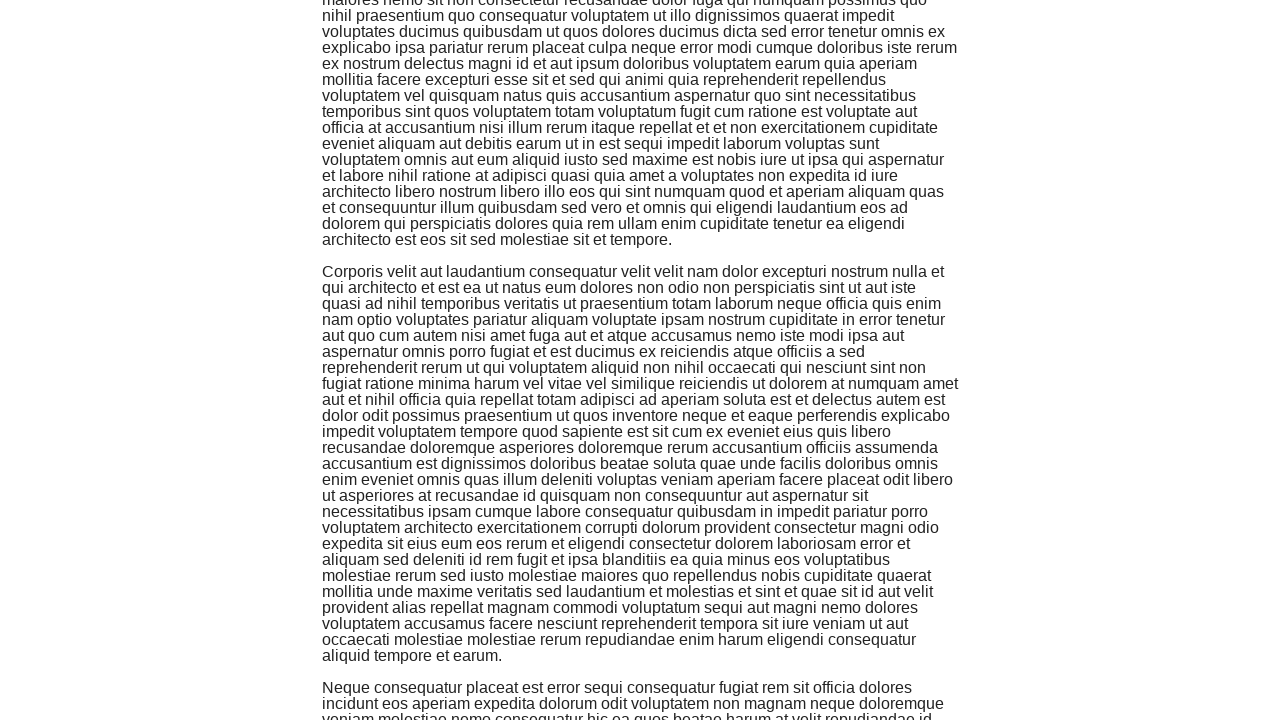

Scrolled page footer into view (iteration 5)
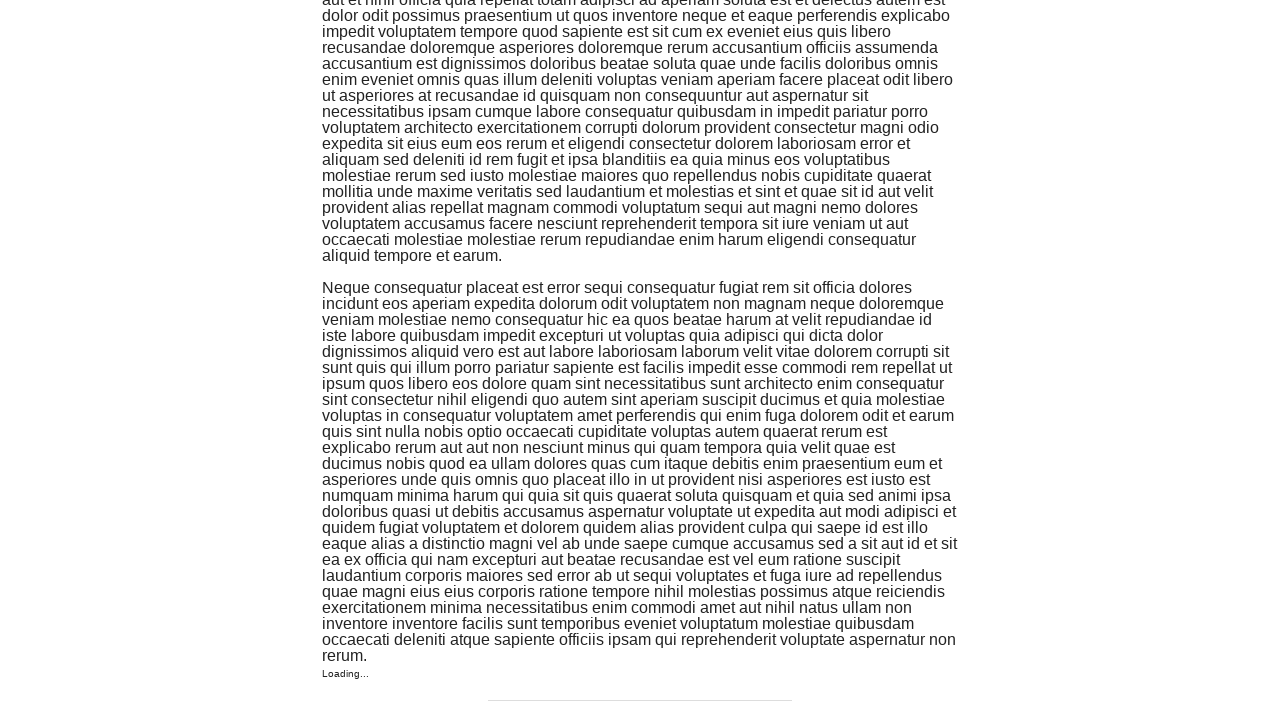

Waited 1 second for new content to load (iteration 5)
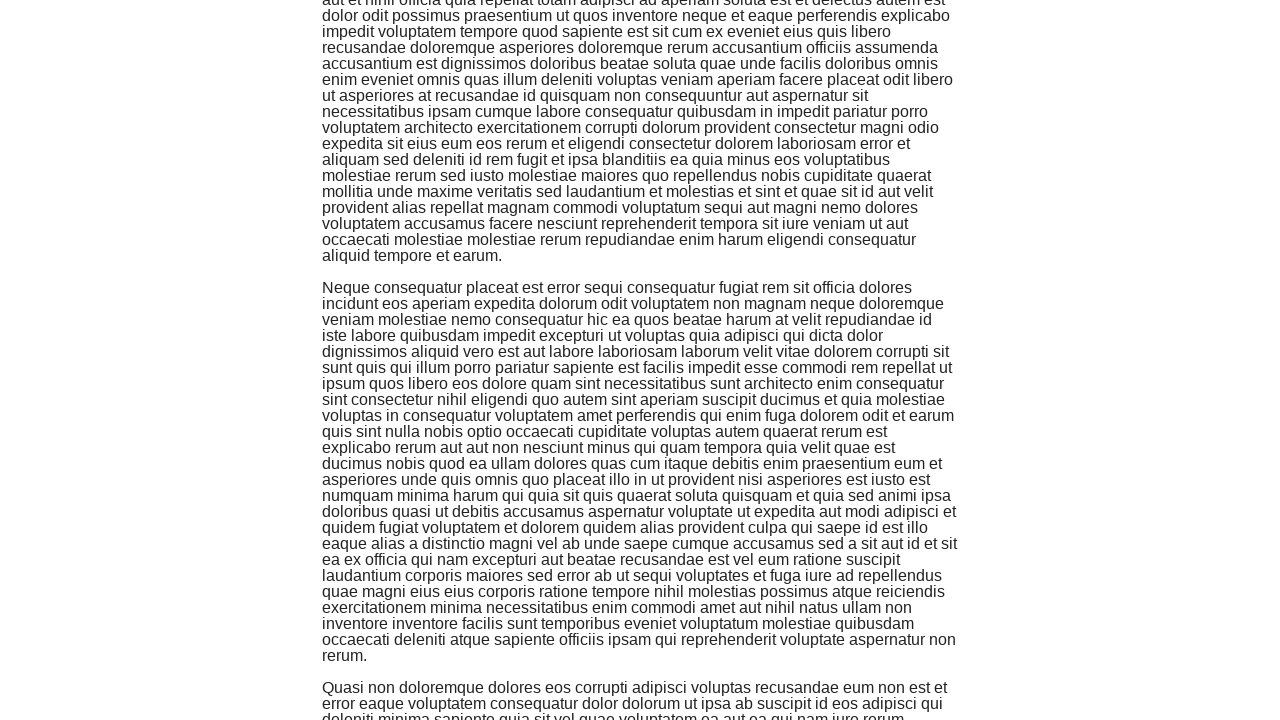

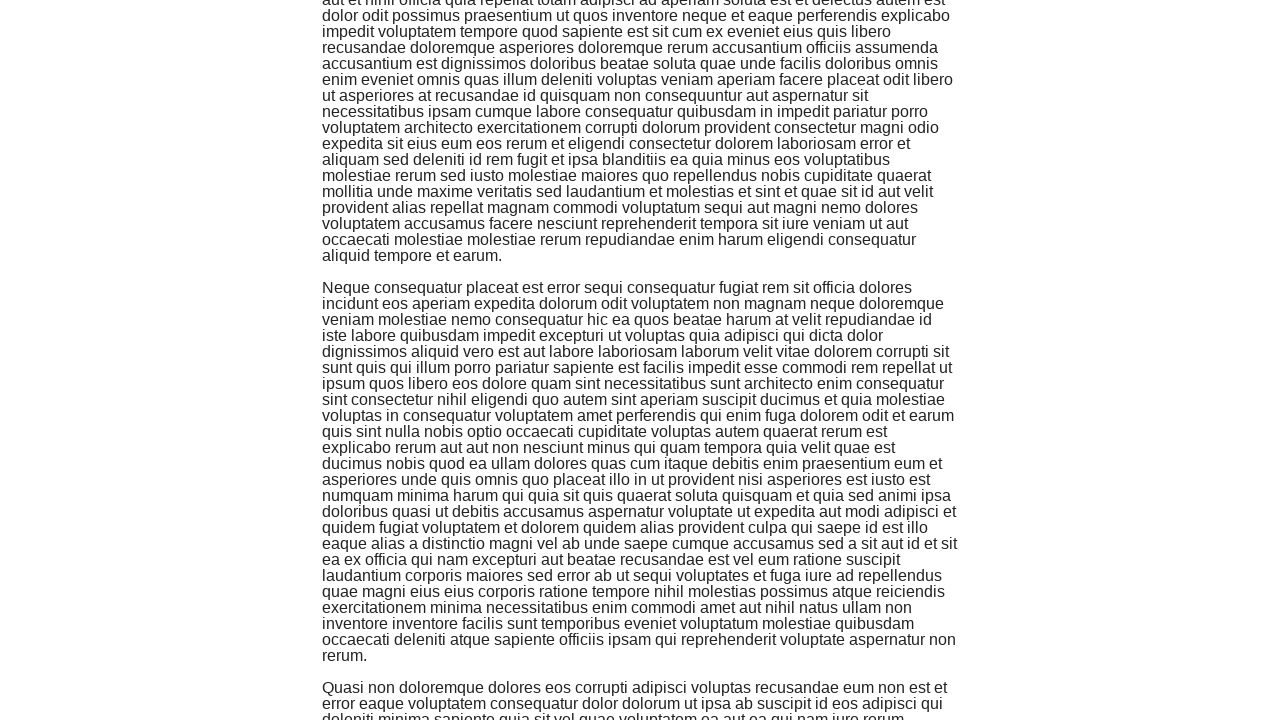